Tests window handling functionality by opening a new window, switching to it, verifying content, and returning to the parent window

Starting URL: https://the-internet.herokuapp.com/windows

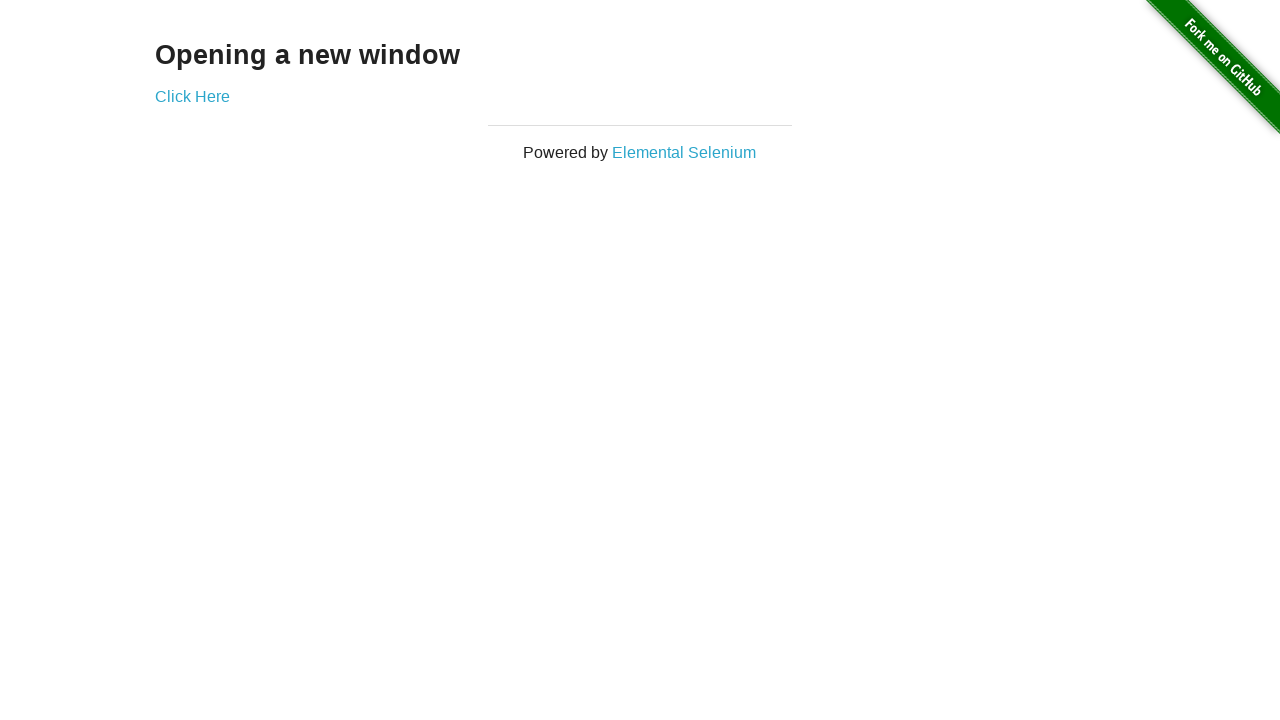

Clicked 'Click Here' link to open new window at (192, 96) on a:text('Click Here')
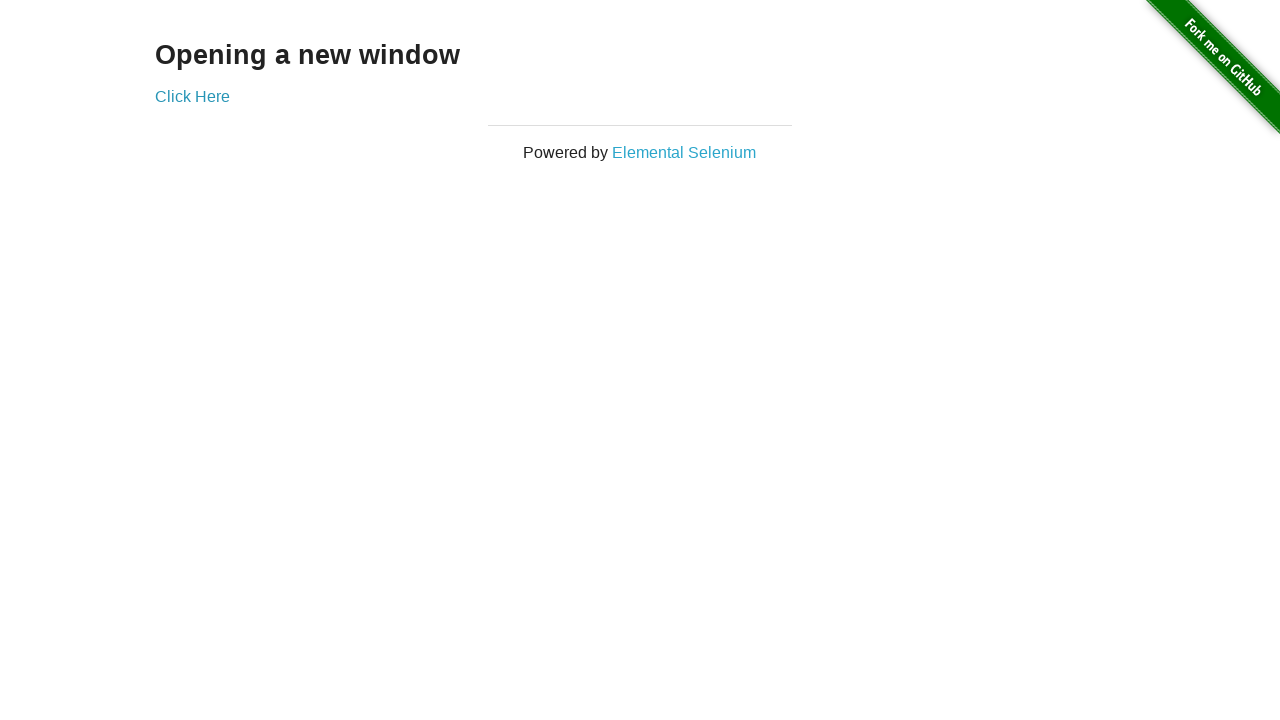

Waited for new window to open
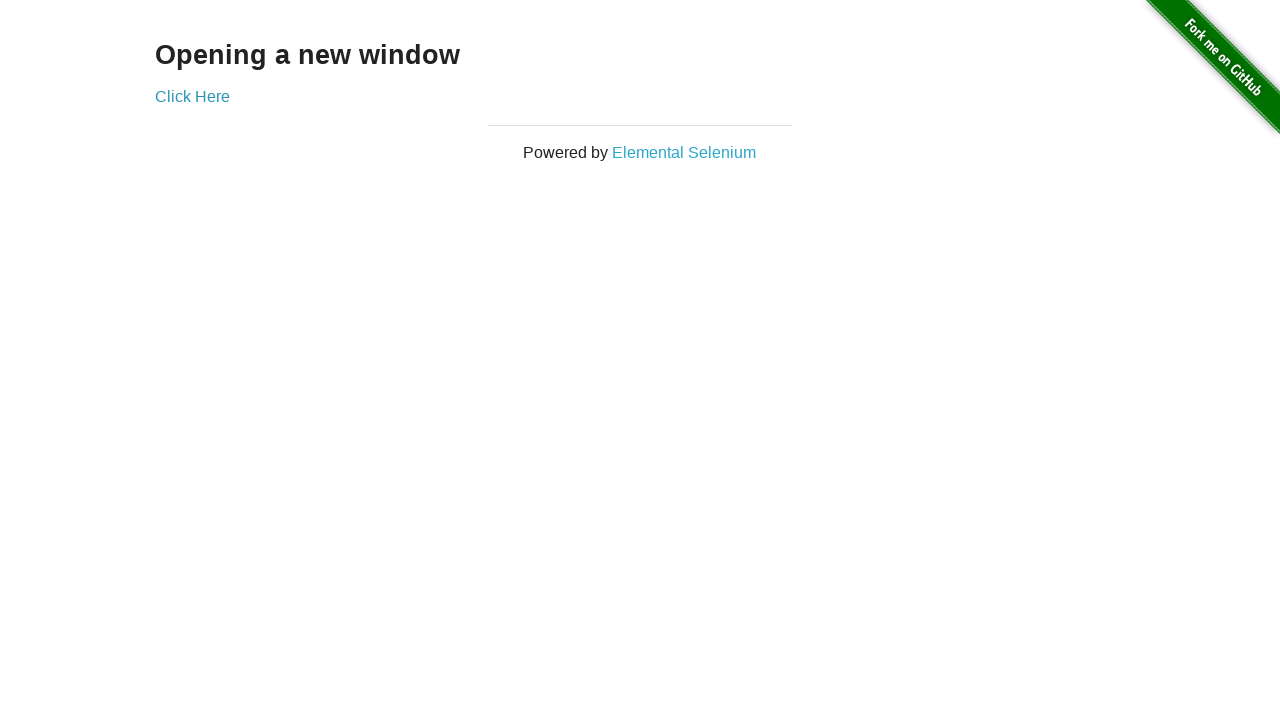

Retrieved all open pages/windows
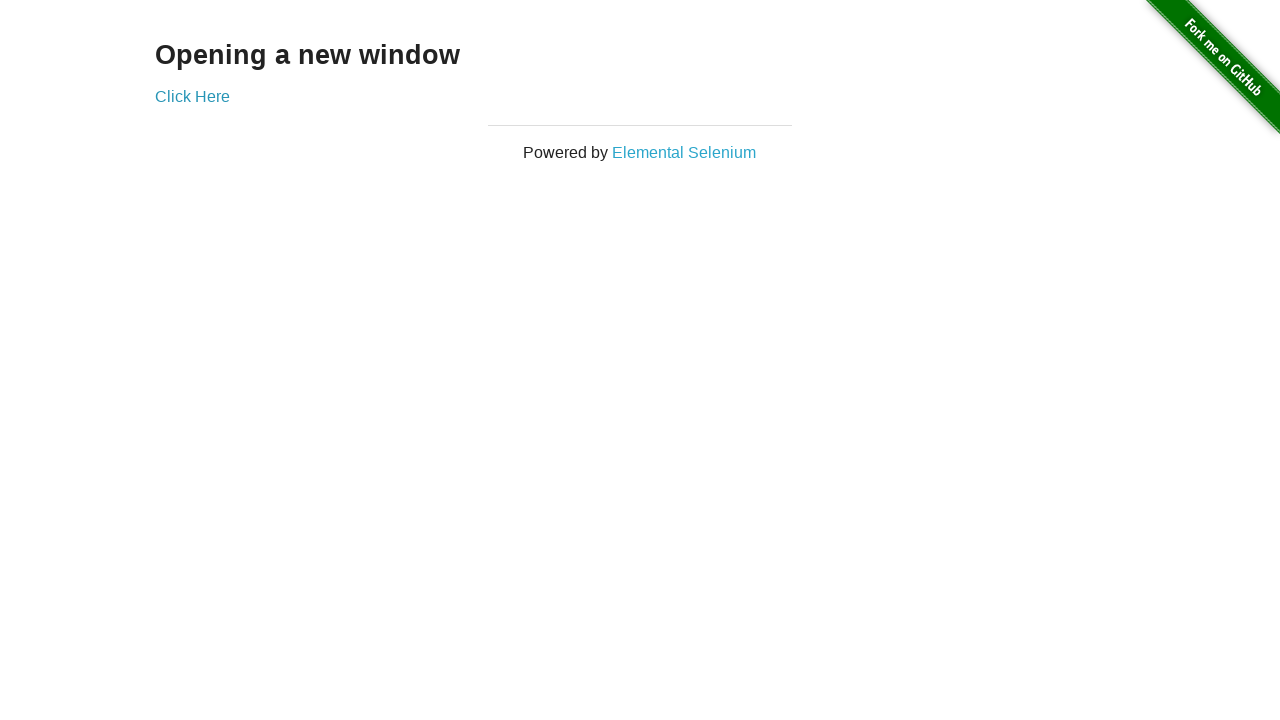

Switched to new window (last opened page)
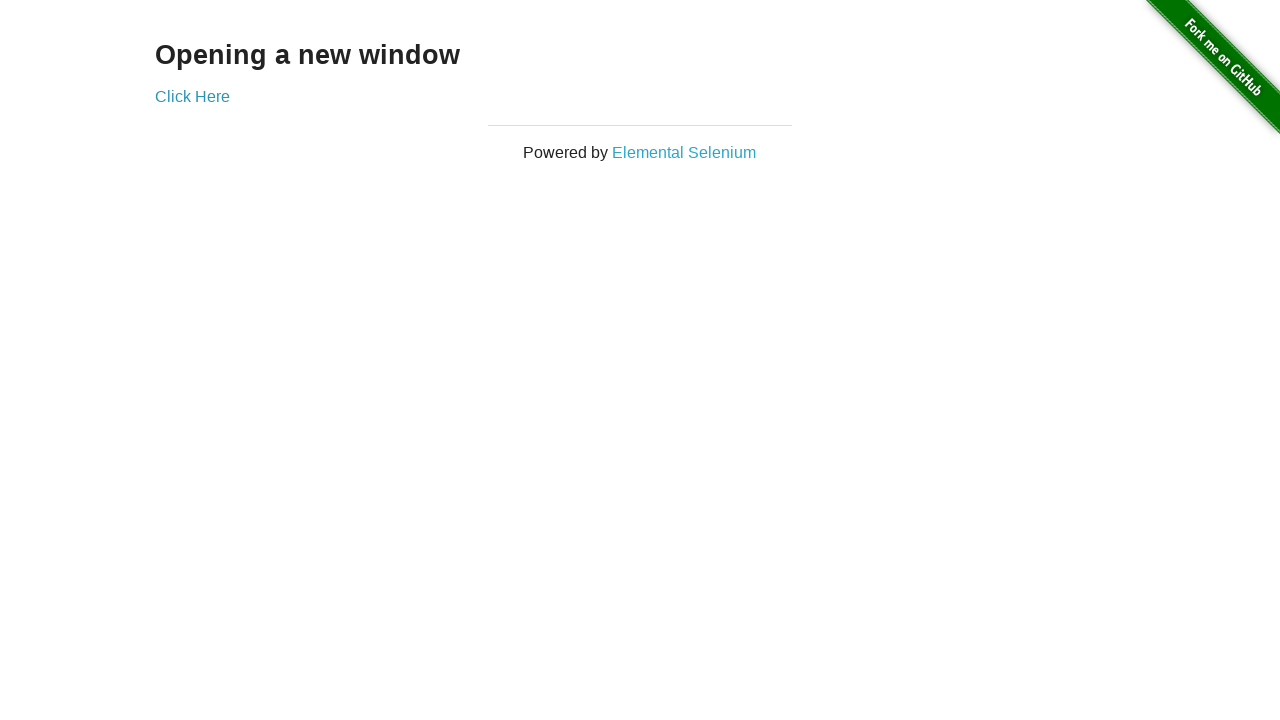

Verified 'New Window' heading appeared in new window
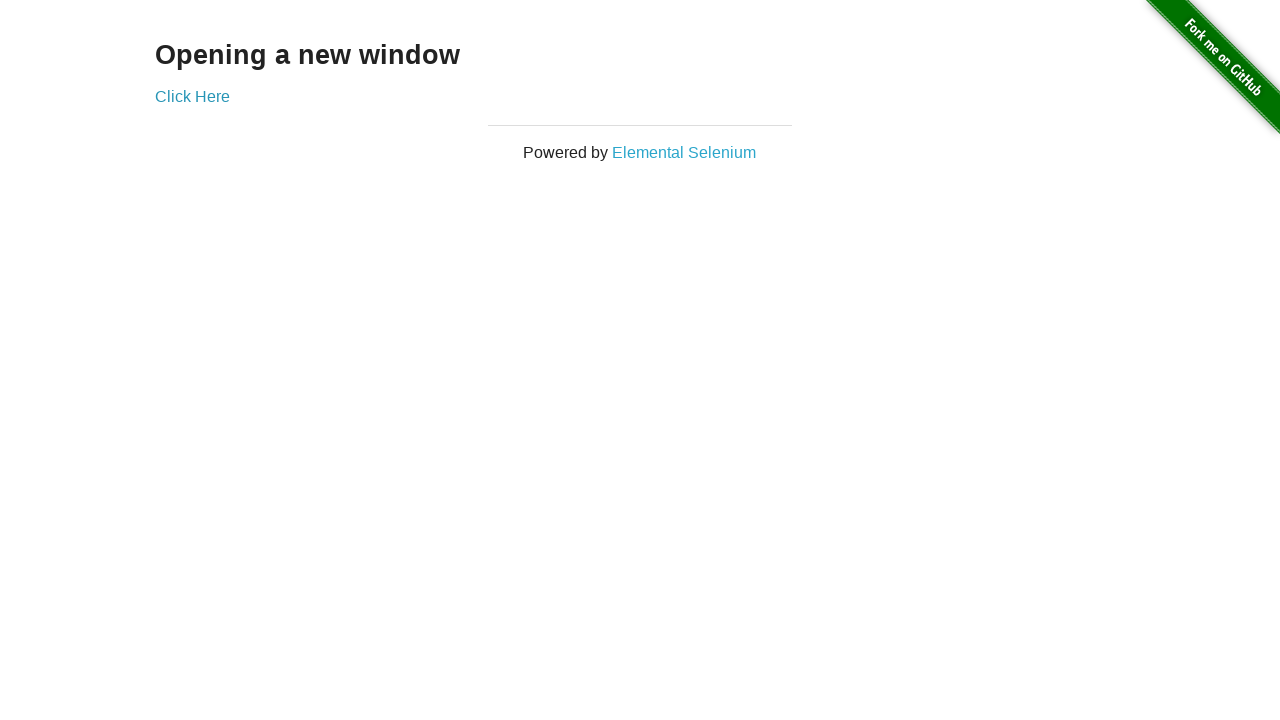

Closed the new window
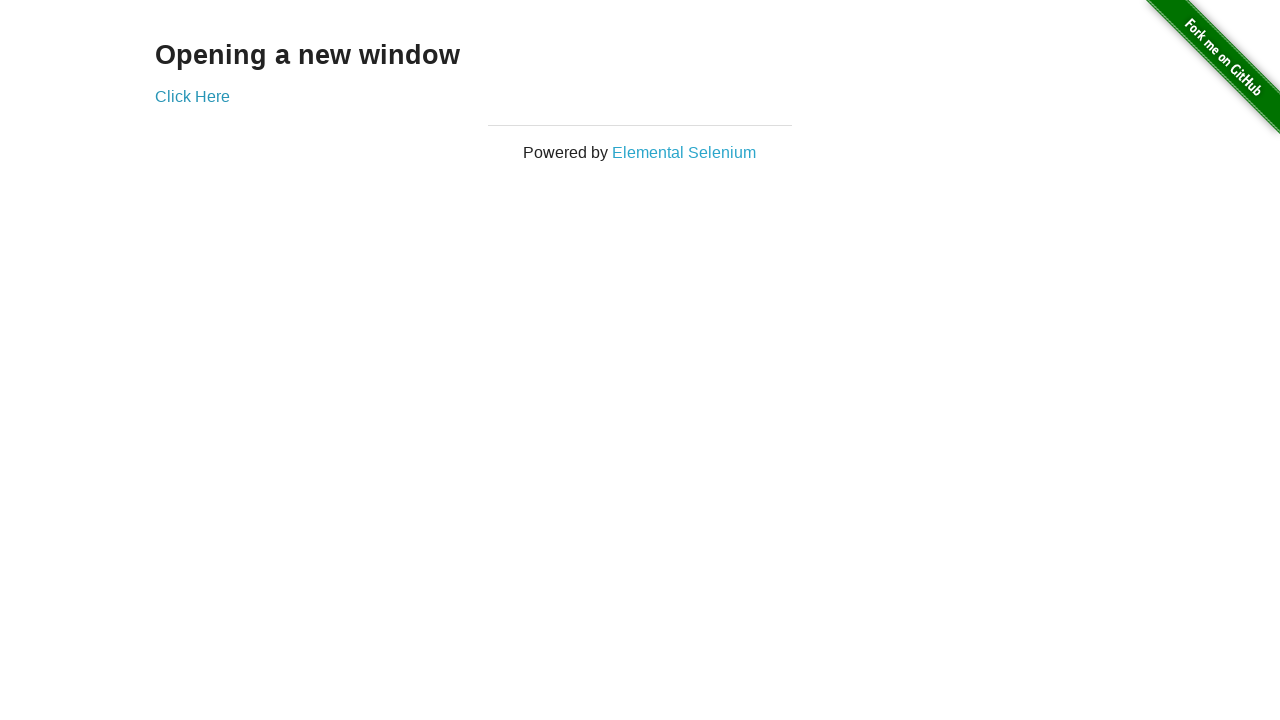

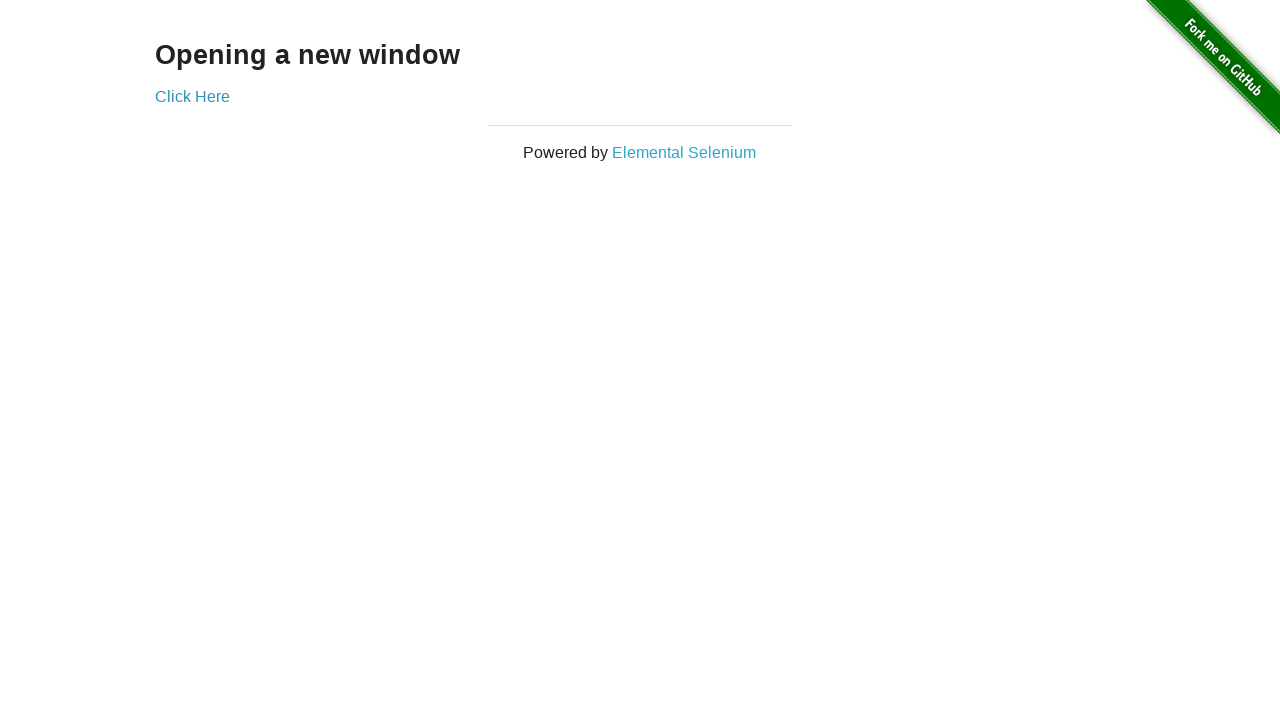